Tests an XML transformation tool by searching for an XML type, selecting a profile option, and verifying the Transform button is present

Starting URL: https://mohan-chinnappan-n5.github.io/xml/sfl-xslt.html

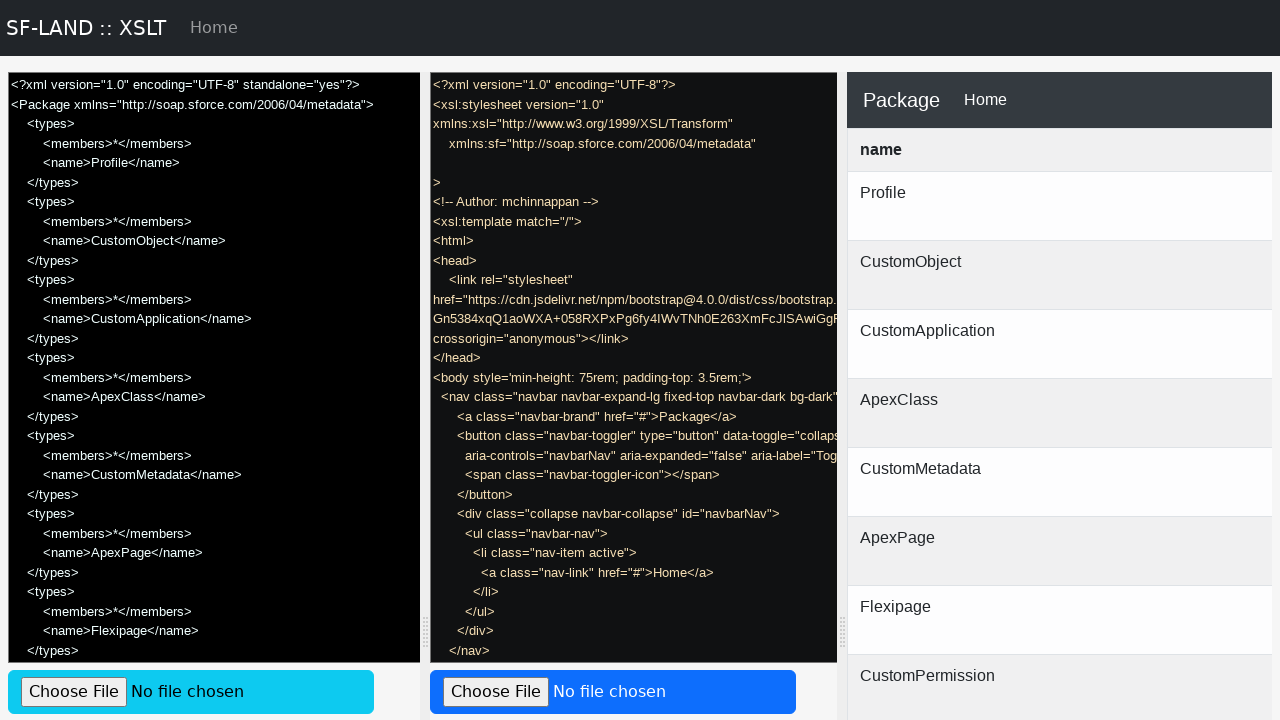

Clicked on the search placeholder for XML Type at (630, 360) on internal:attr=[placeholder="Search for XML Type..."i]
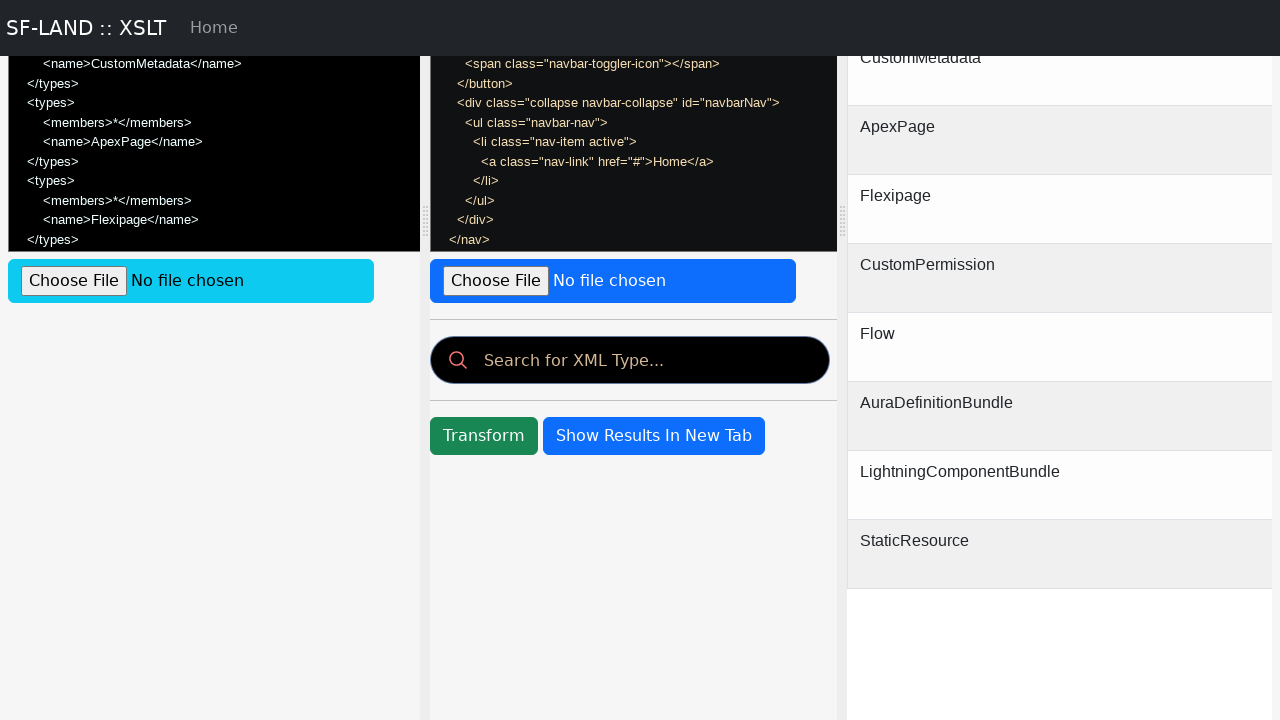

Filled search field with 'pr' on internal:attr=[placeholder="Search for XML Type..."i]
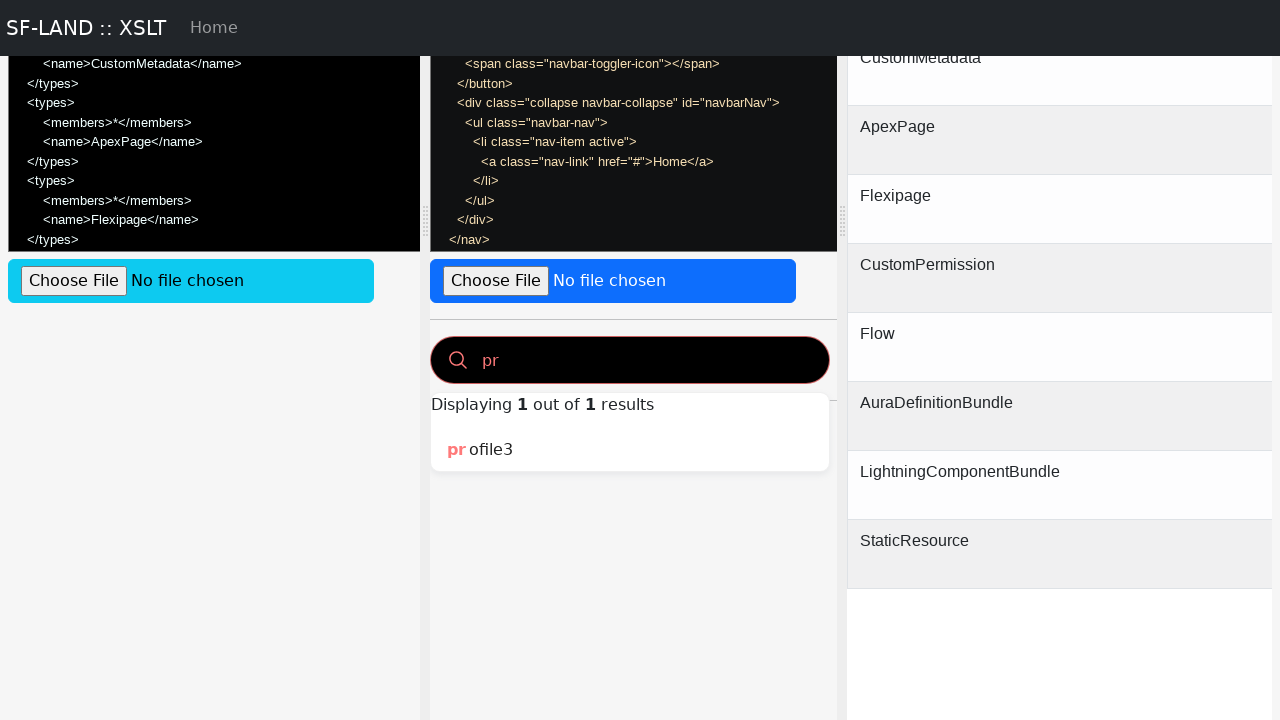

Selected profile3 option at (630, 450) on internal:role=option[name="profile3"i]
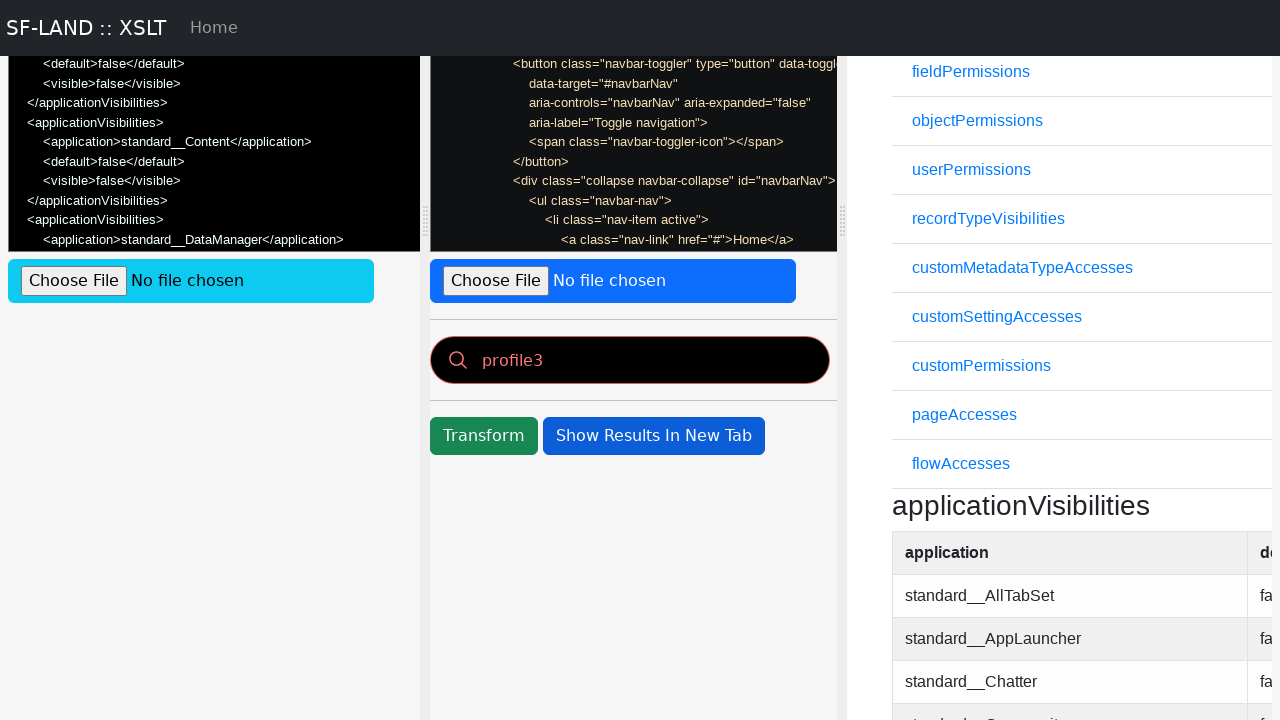

Verified Transform button is present with correct text
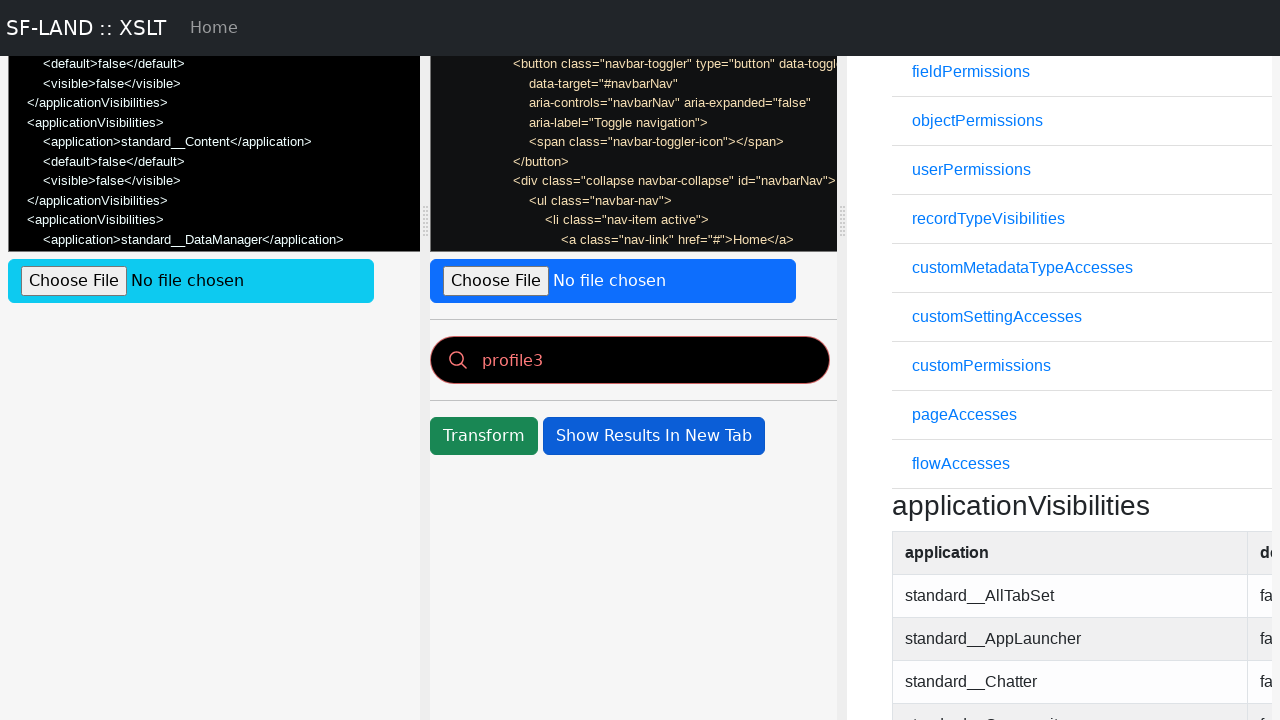

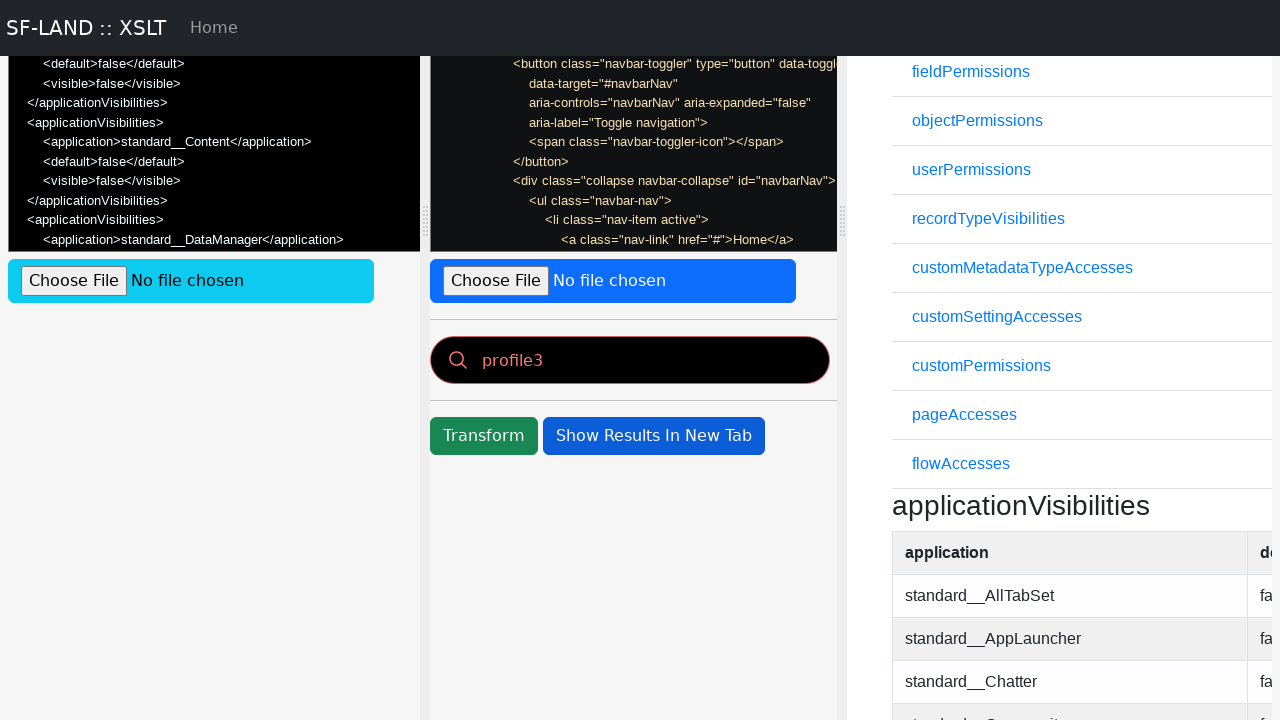